Tests the disappearing elements page by navigating to it and attempting to click on various navigation links (Home, About, Contact Us, Portfolio, Gallery) that may or may not be present

Starting URL: http://the-internet.herokuapp.com/

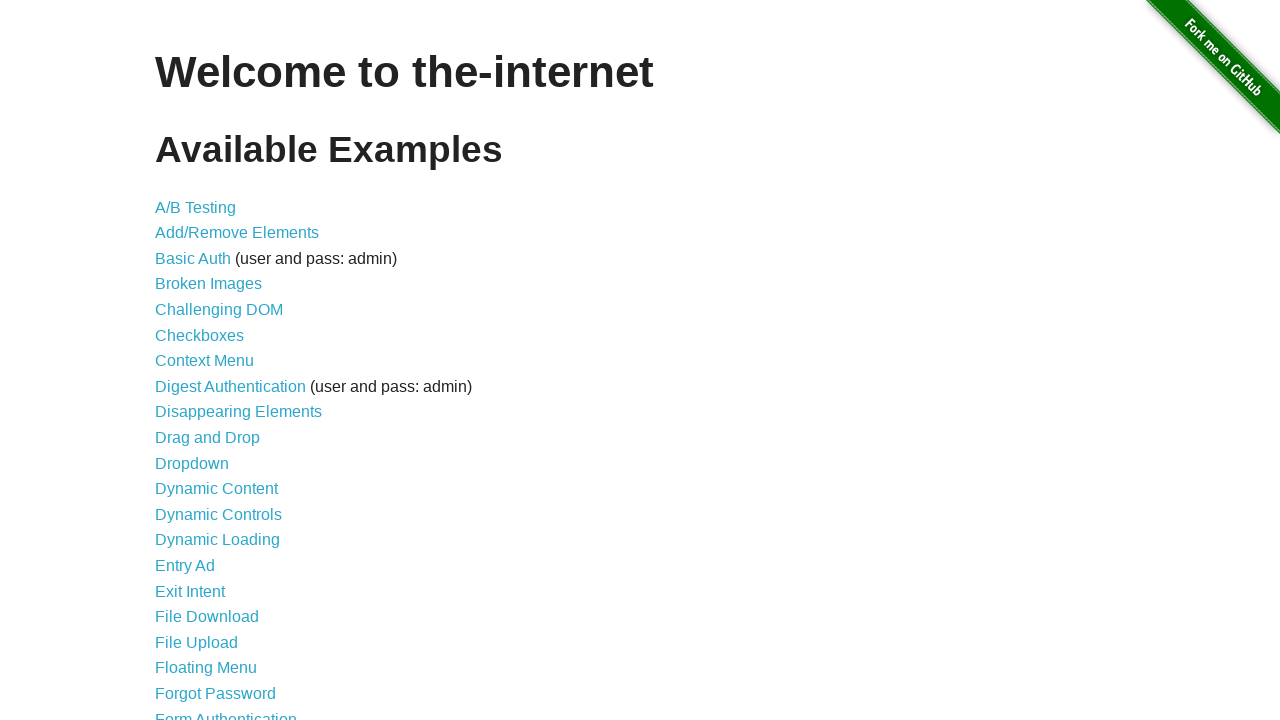

Clicked on Disappearing Elements link at (238, 412) on text='Disappearing Elements'
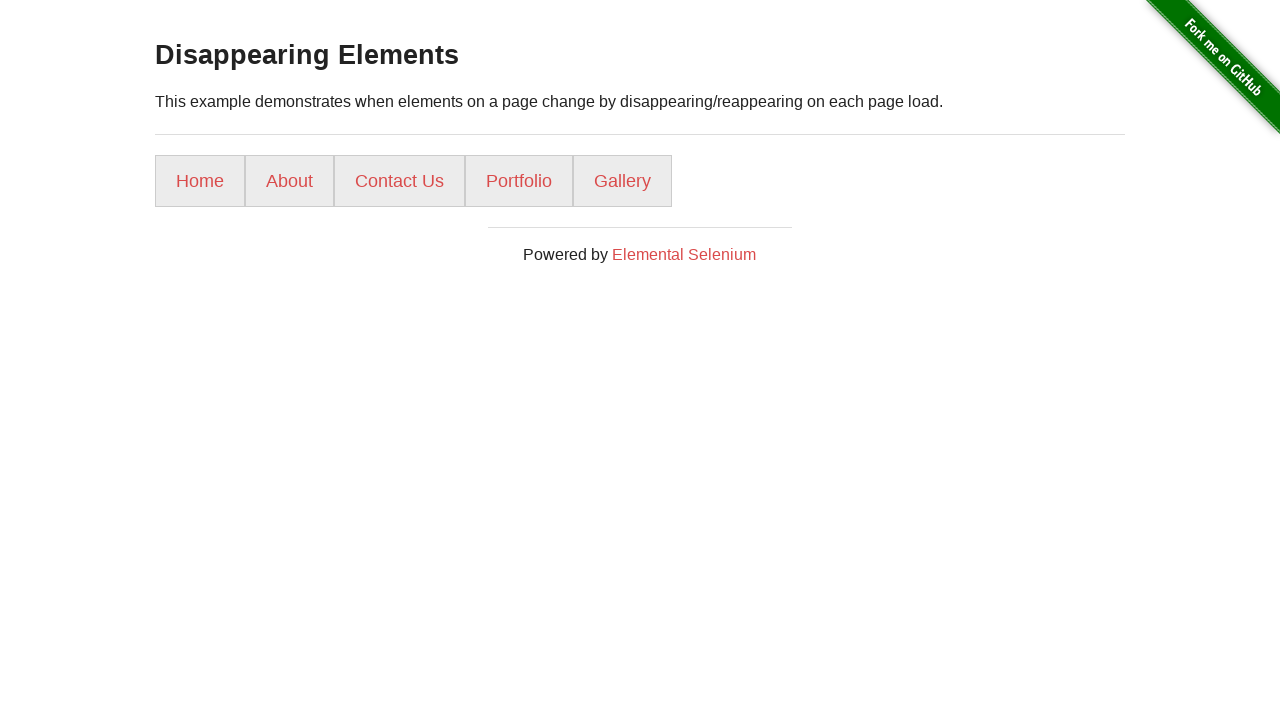

Clicked Home link at (200, 181) on text='Home'
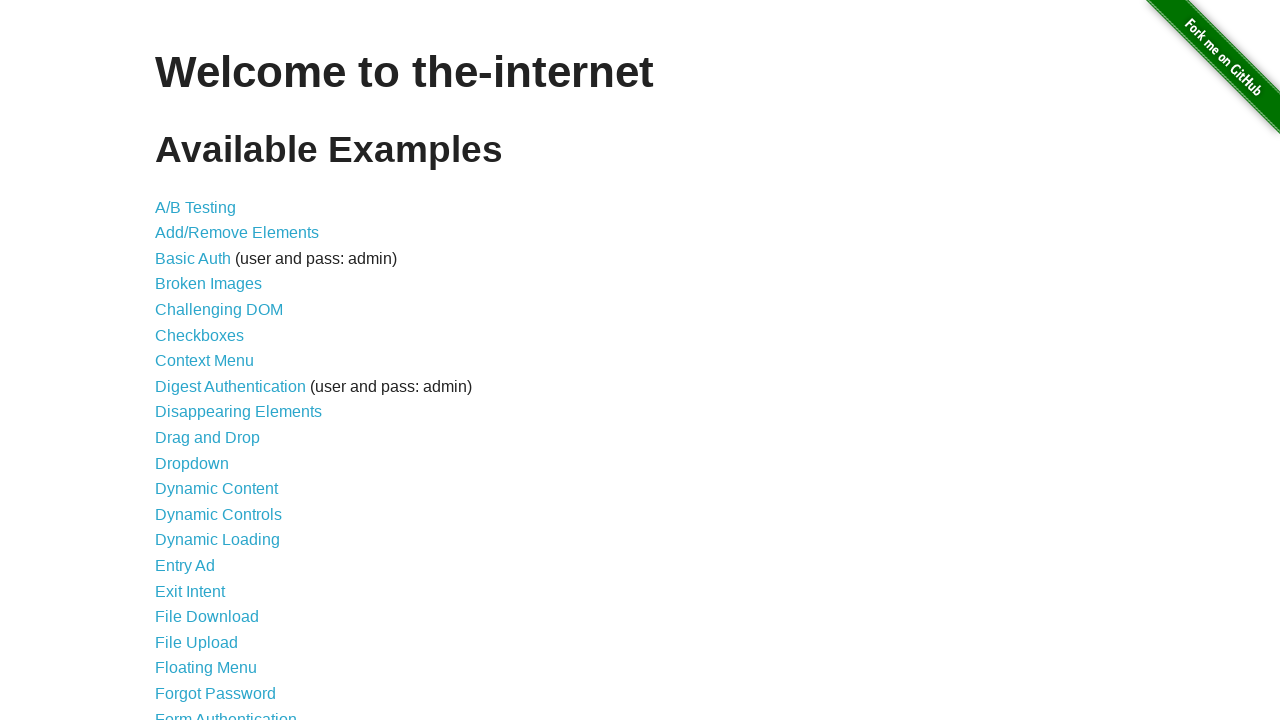

Navigated back to home page
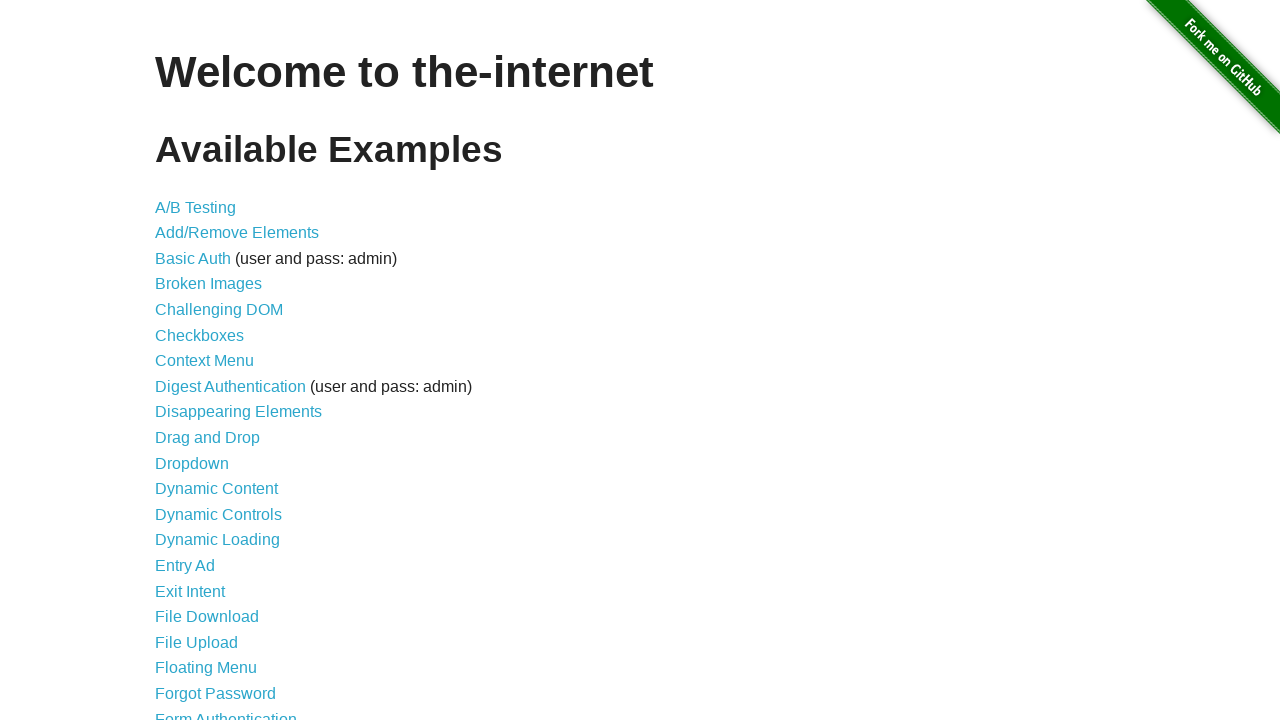

Clicked on Disappearing Elements link again at (238, 412) on text='Disappearing Elements'
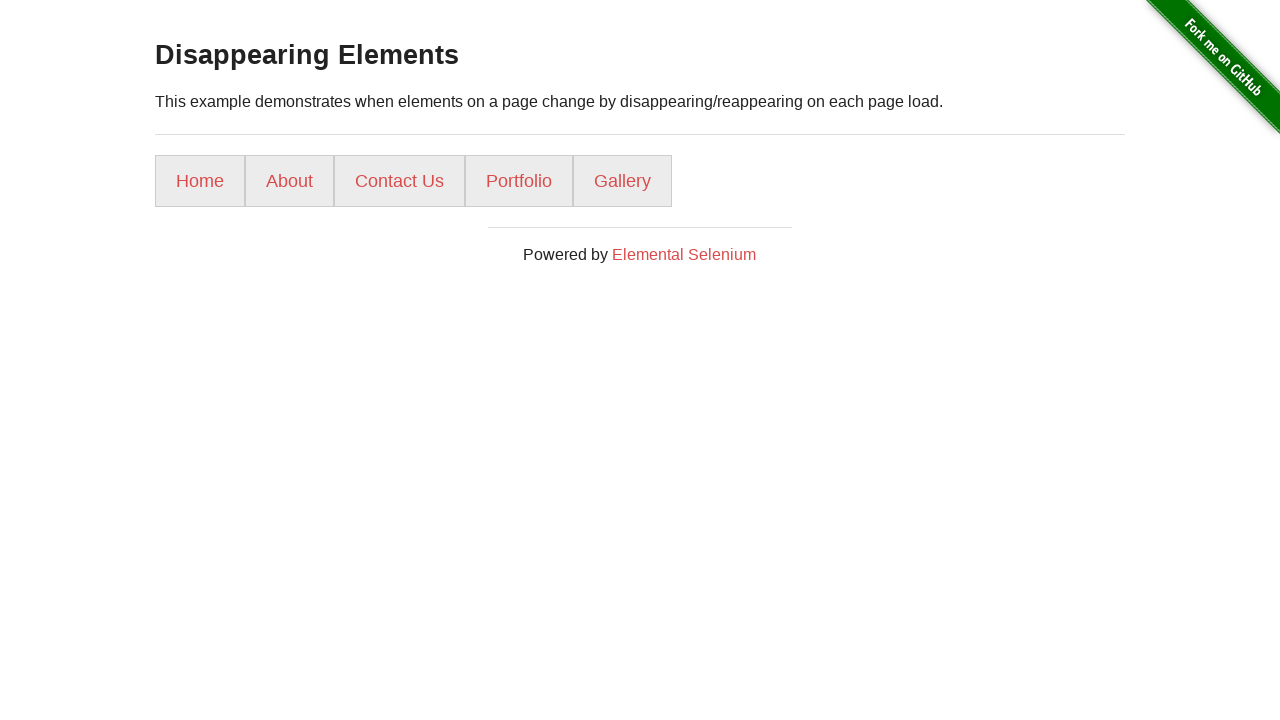

Clicked About link at (290, 181) on text='About'
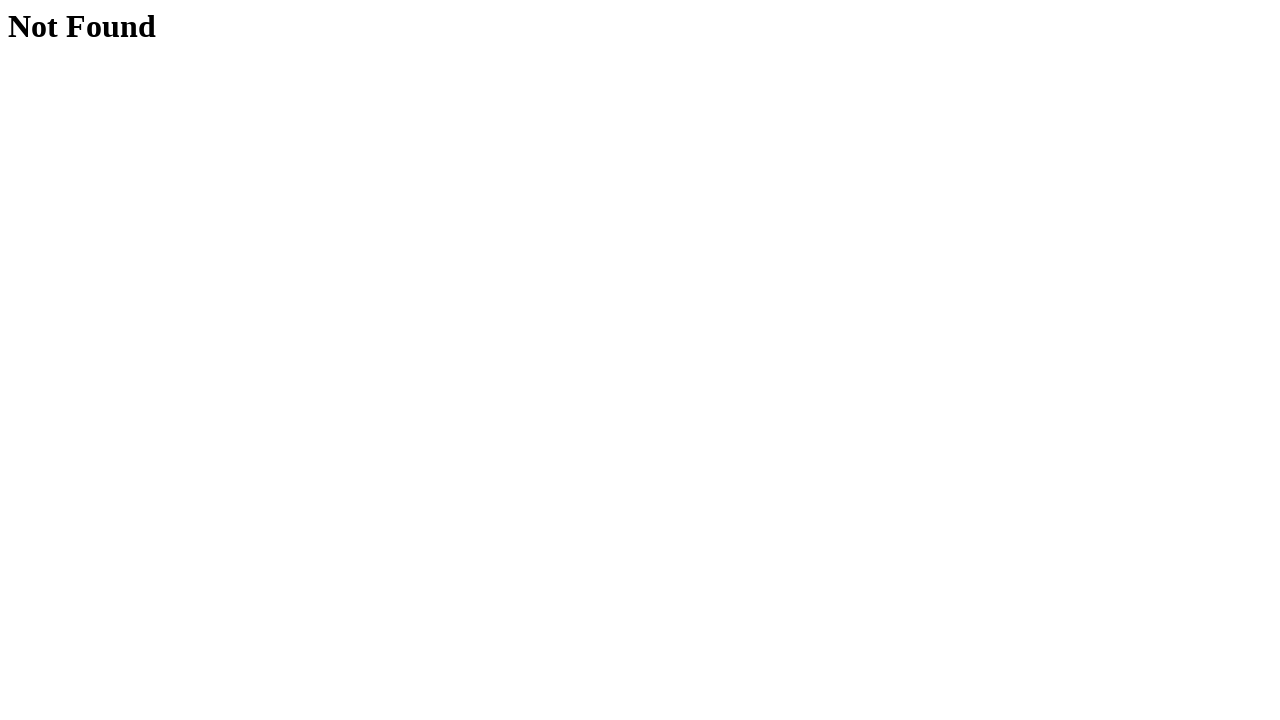

Navigated back to home page
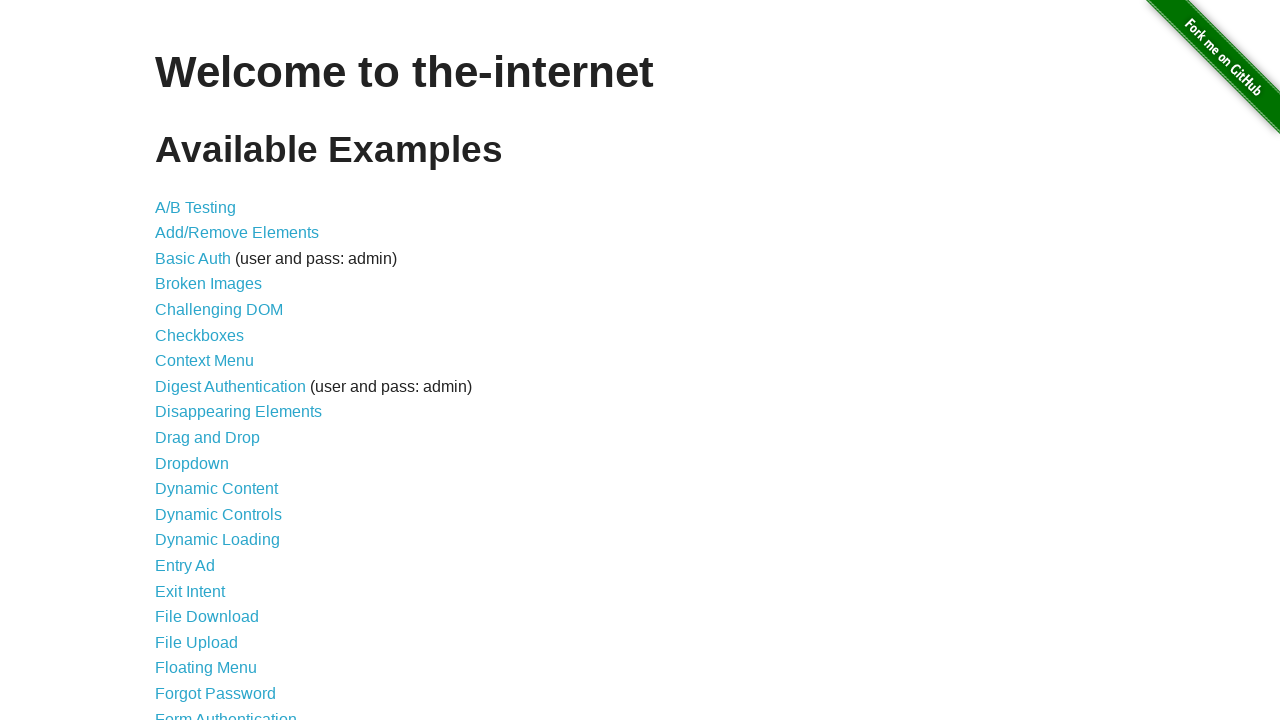

Clicked on Disappearing Elements link again at (238, 412) on text='Disappearing Elements'
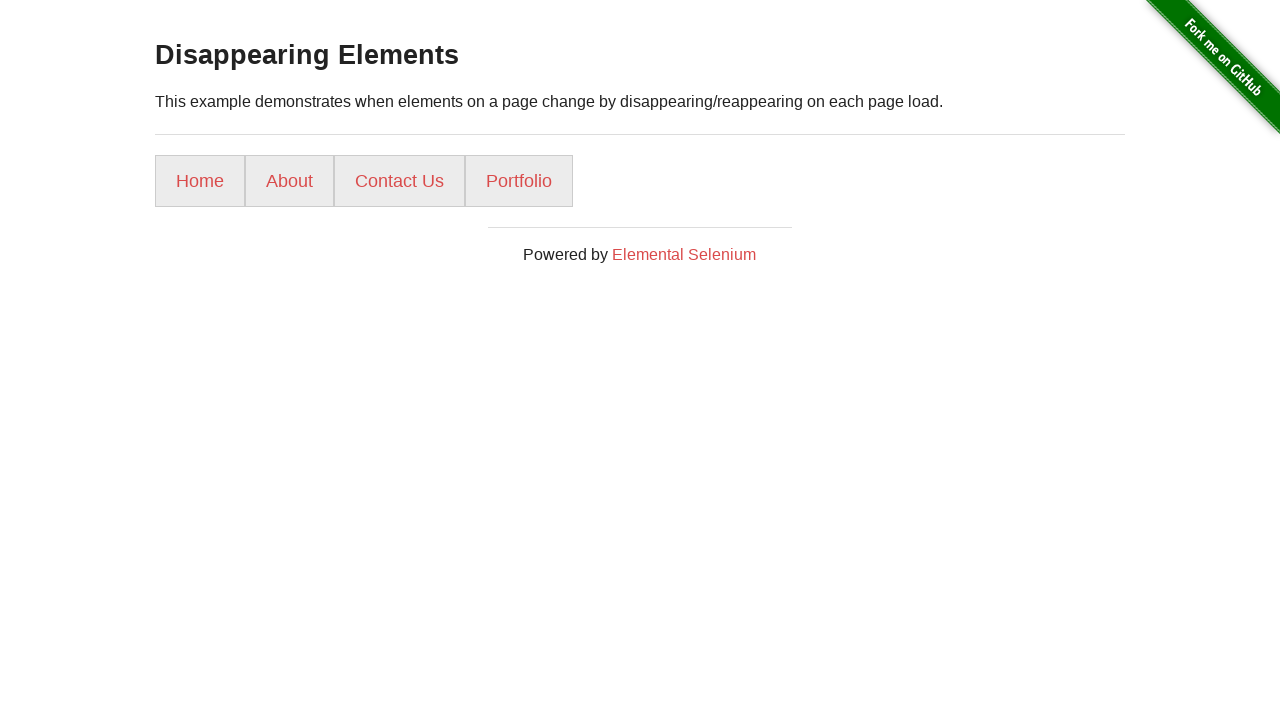

Clicked Contact Us link at (400, 181) on text='Contact Us'
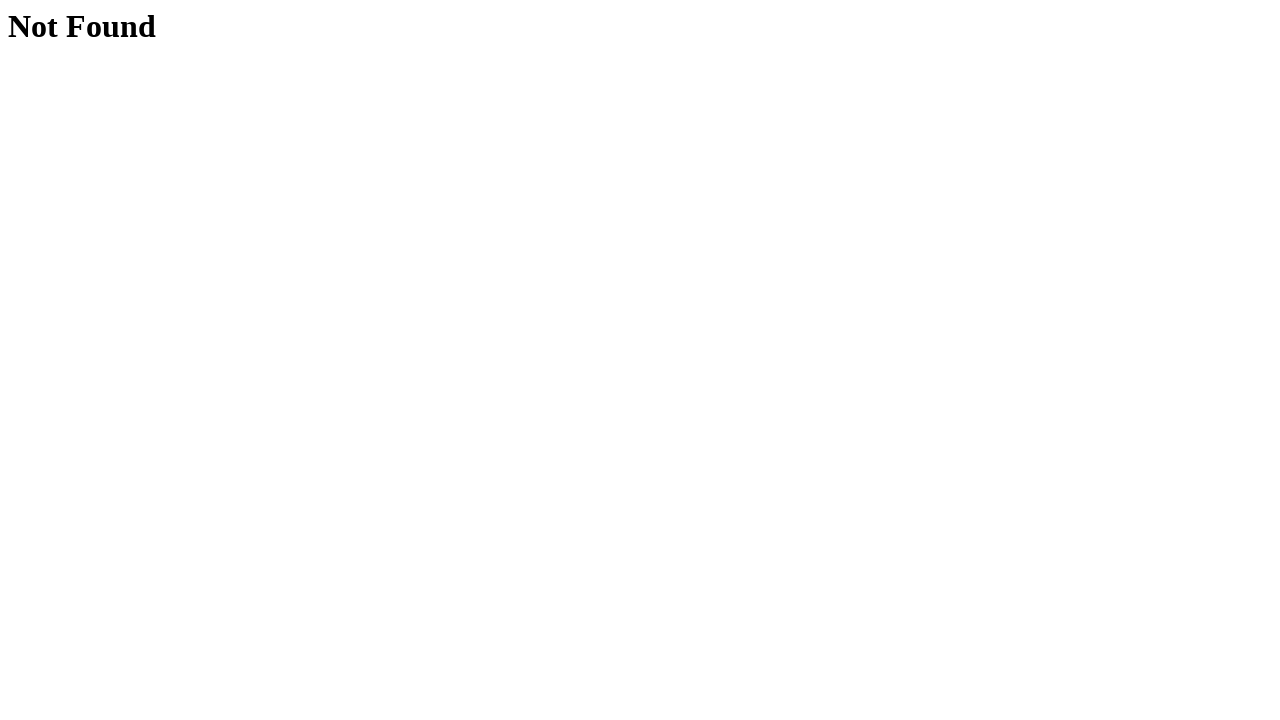

Navigated back to home page
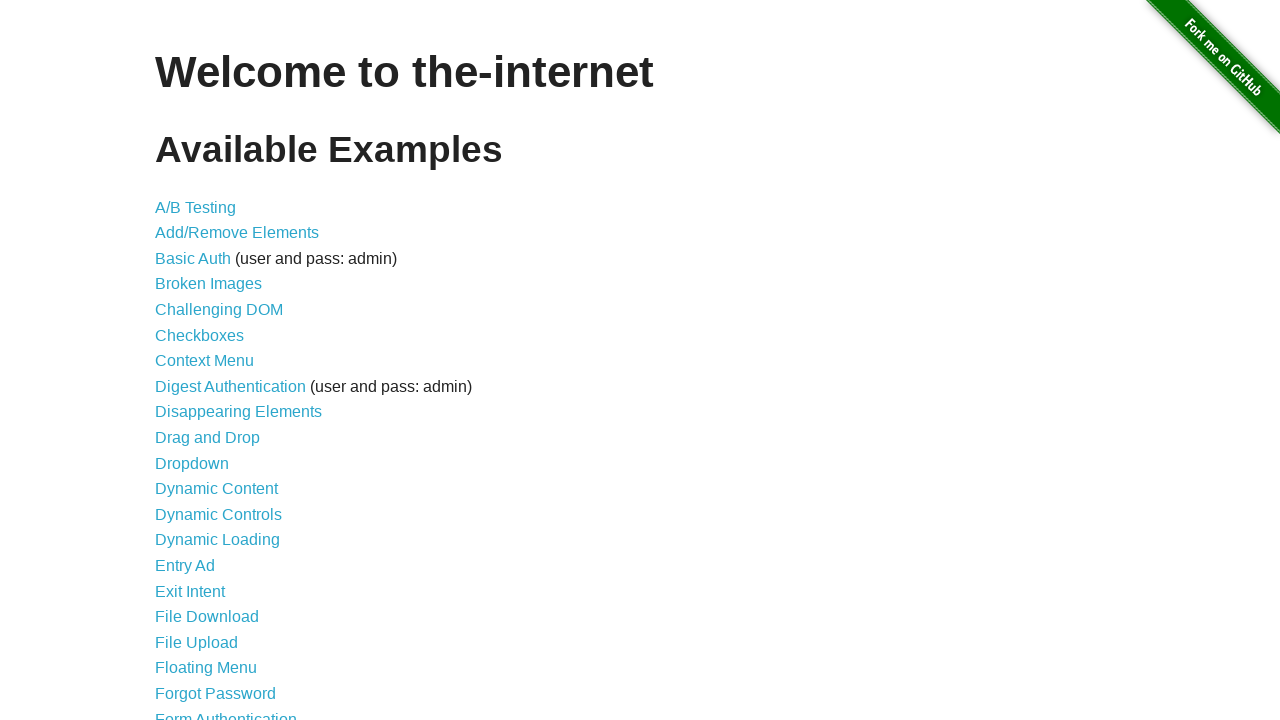

Clicked on Disappearing Elements link again at (238, 412) on text='Disappearing Elements'
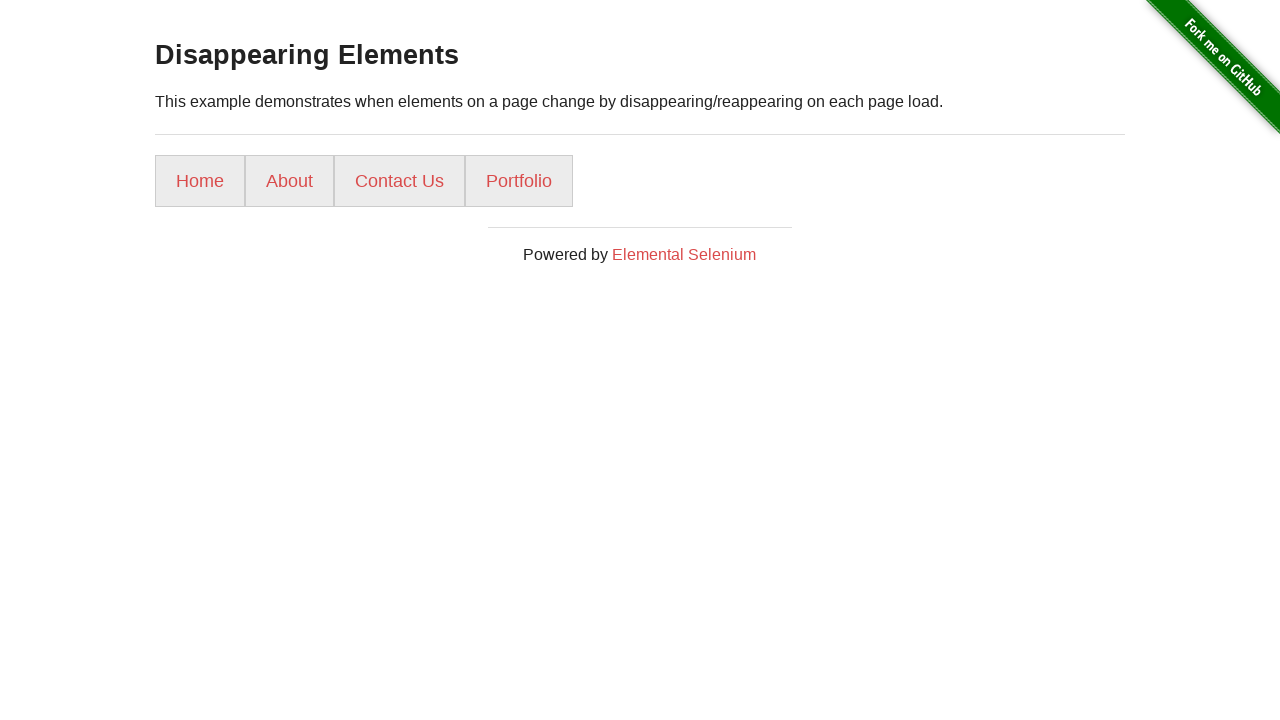

Clicked Portfolio link at (519, 181) on text='Portfolio'
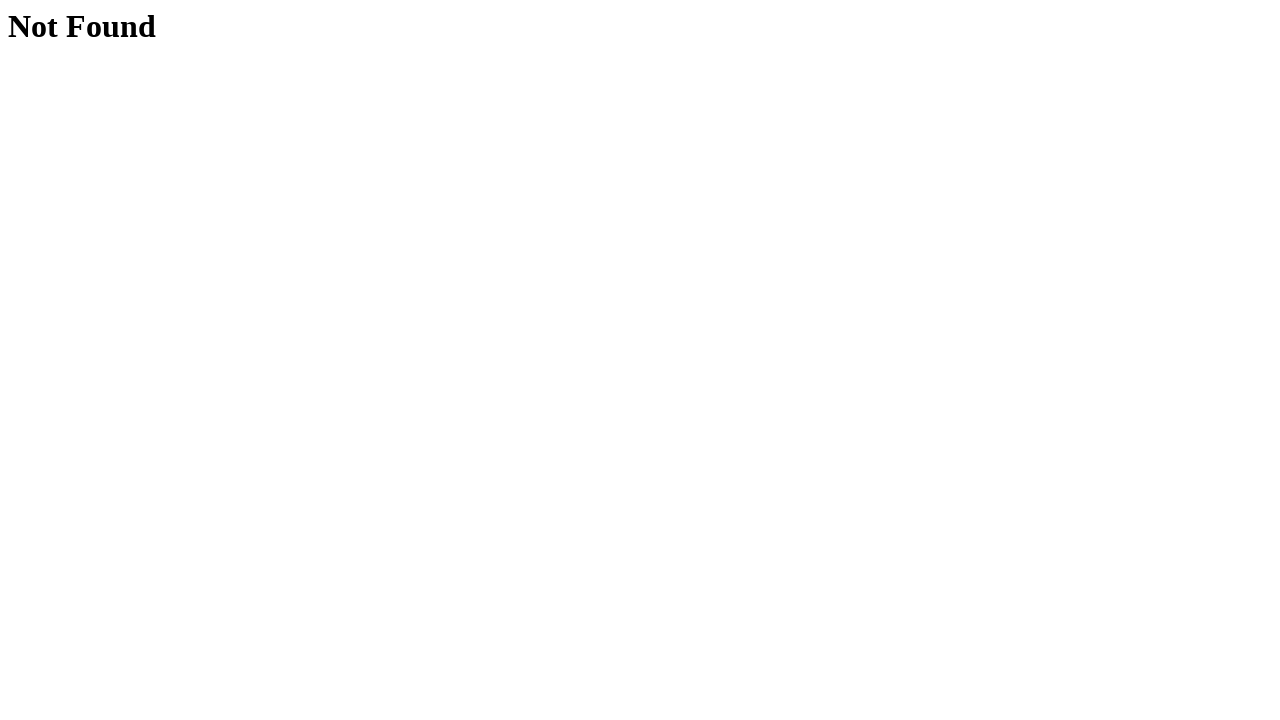

Navigated back to home page
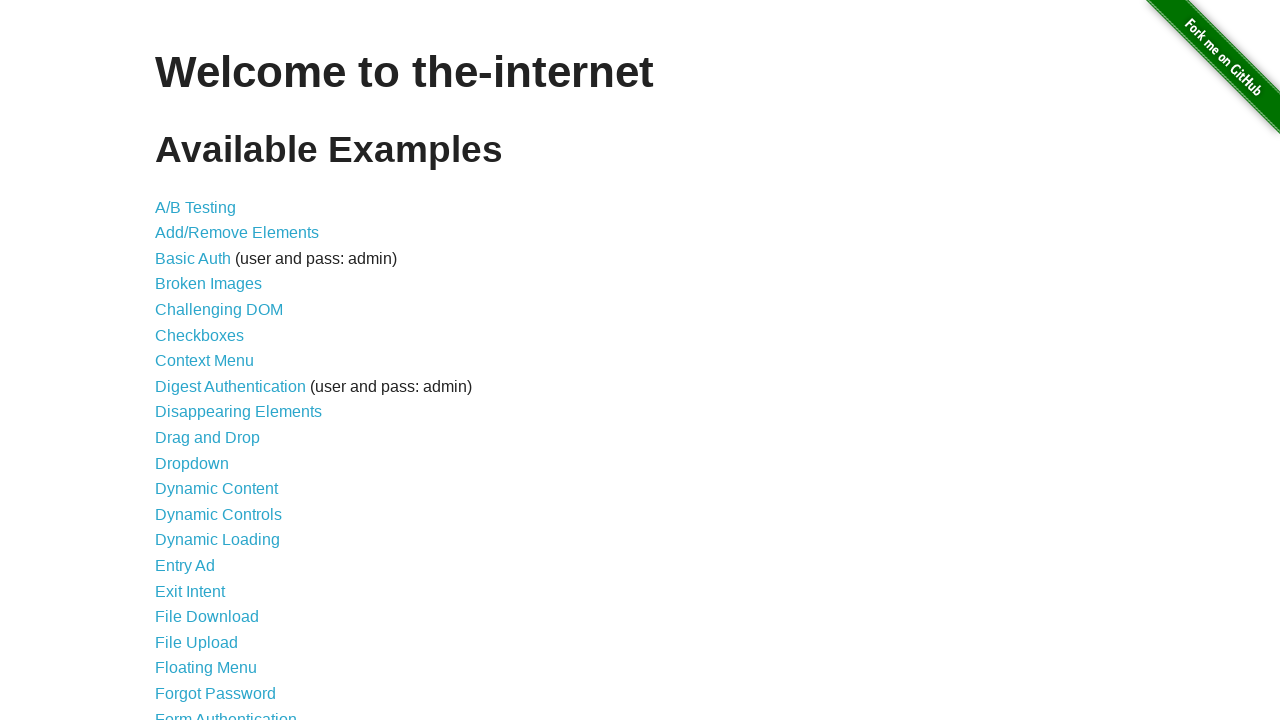

Clicked on Disappearing Elements link again at (238, 412) on text='Disappearing Elements'
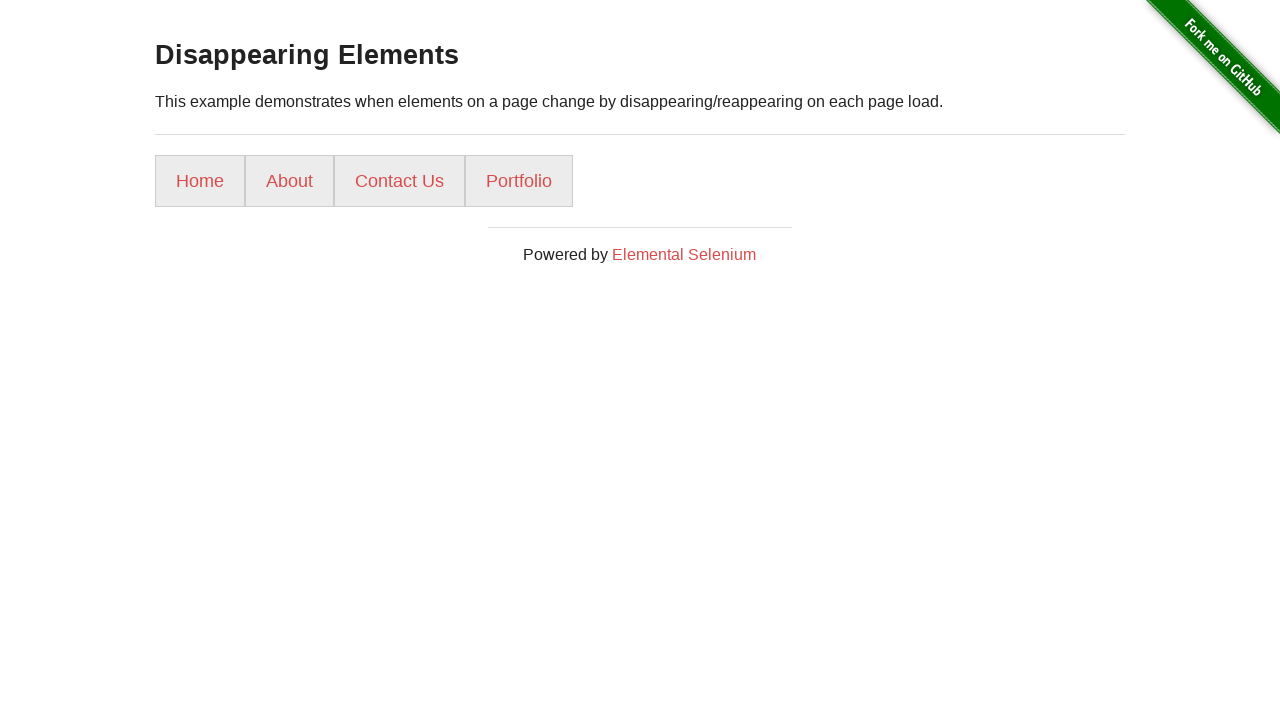

Gallery link not visible
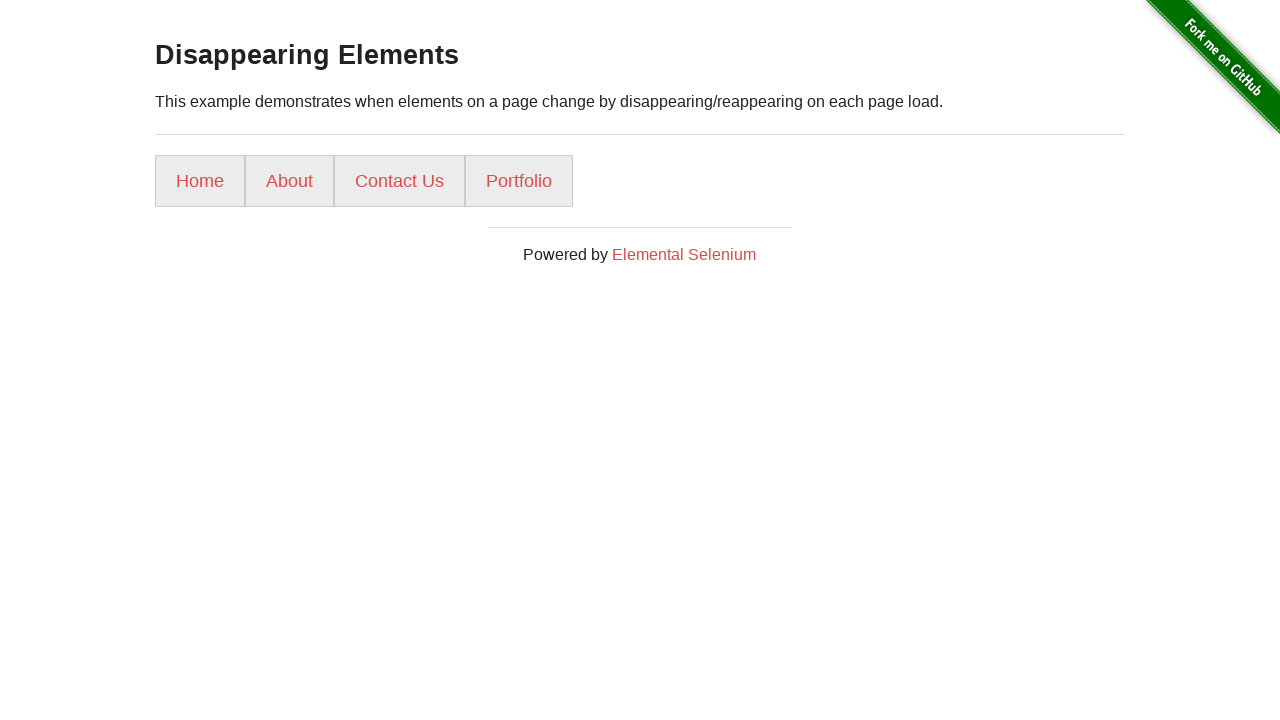

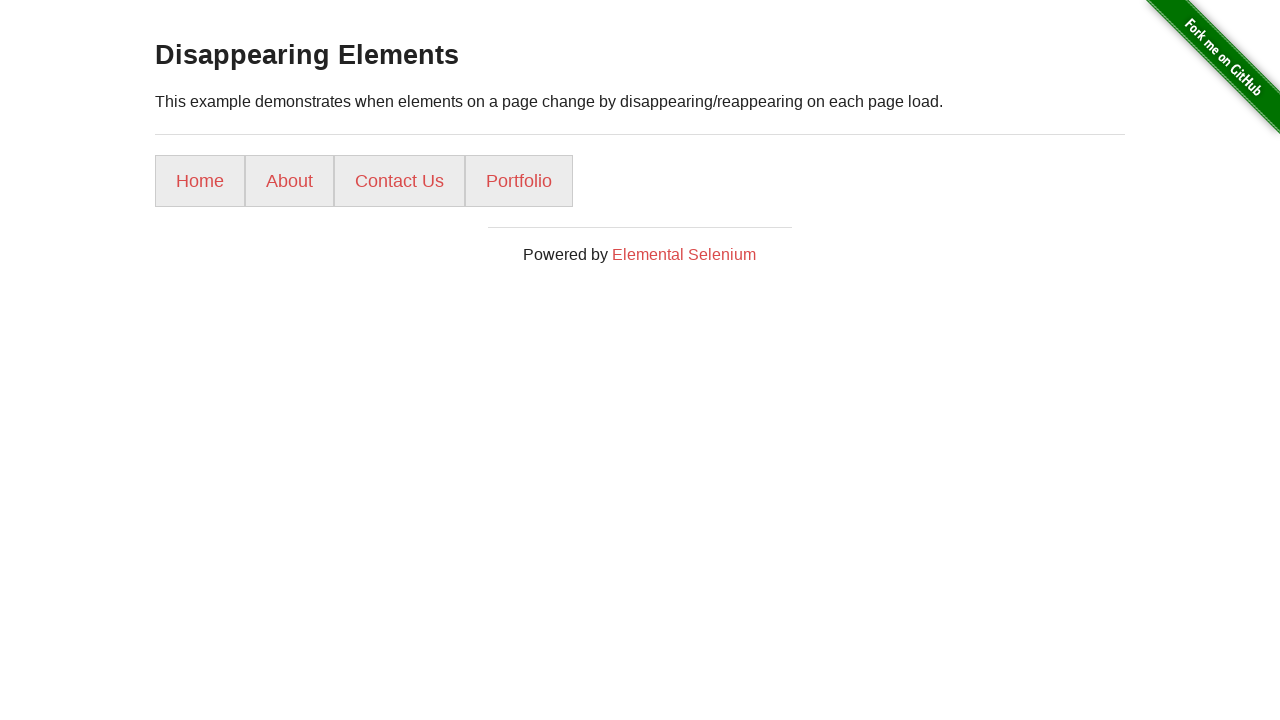